Tests drag and drop functionality within an iframe on the jQuery UI demo page by dragging an element and dropping it onto a target area

Starting URL: https://jqueryui.com/droppable/

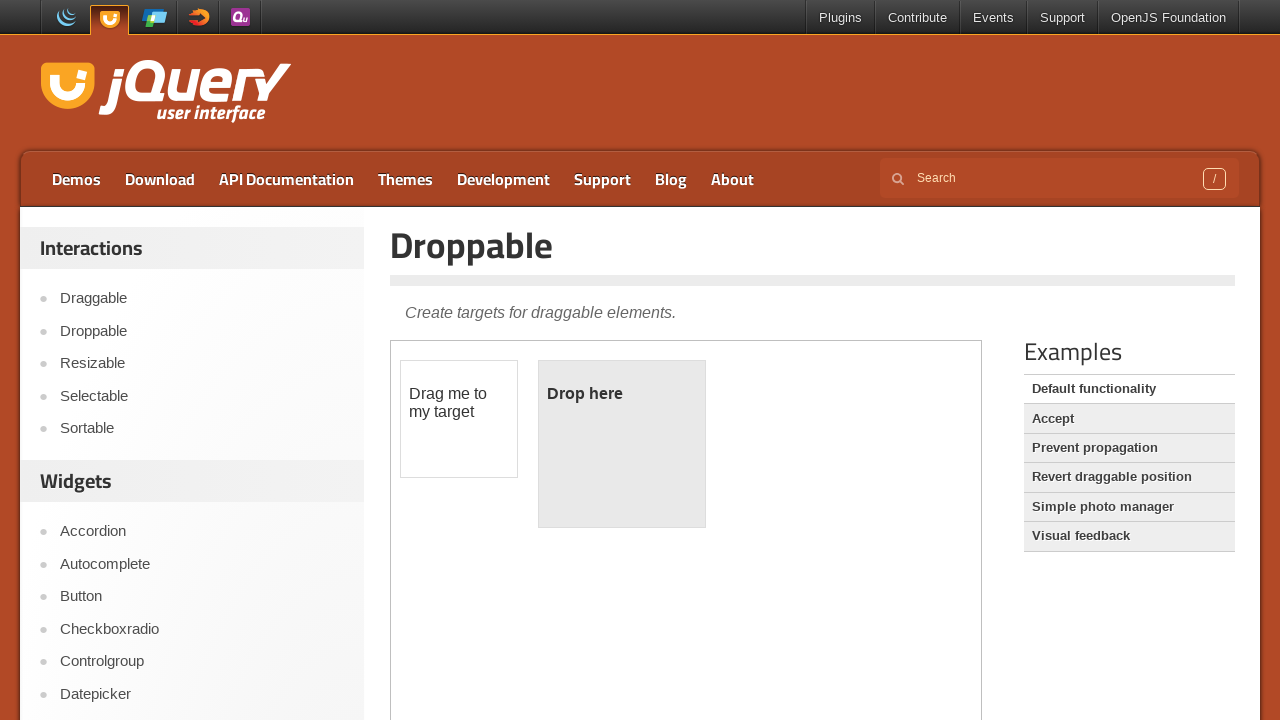

Retrieved iframe count: 1 iframes found on page
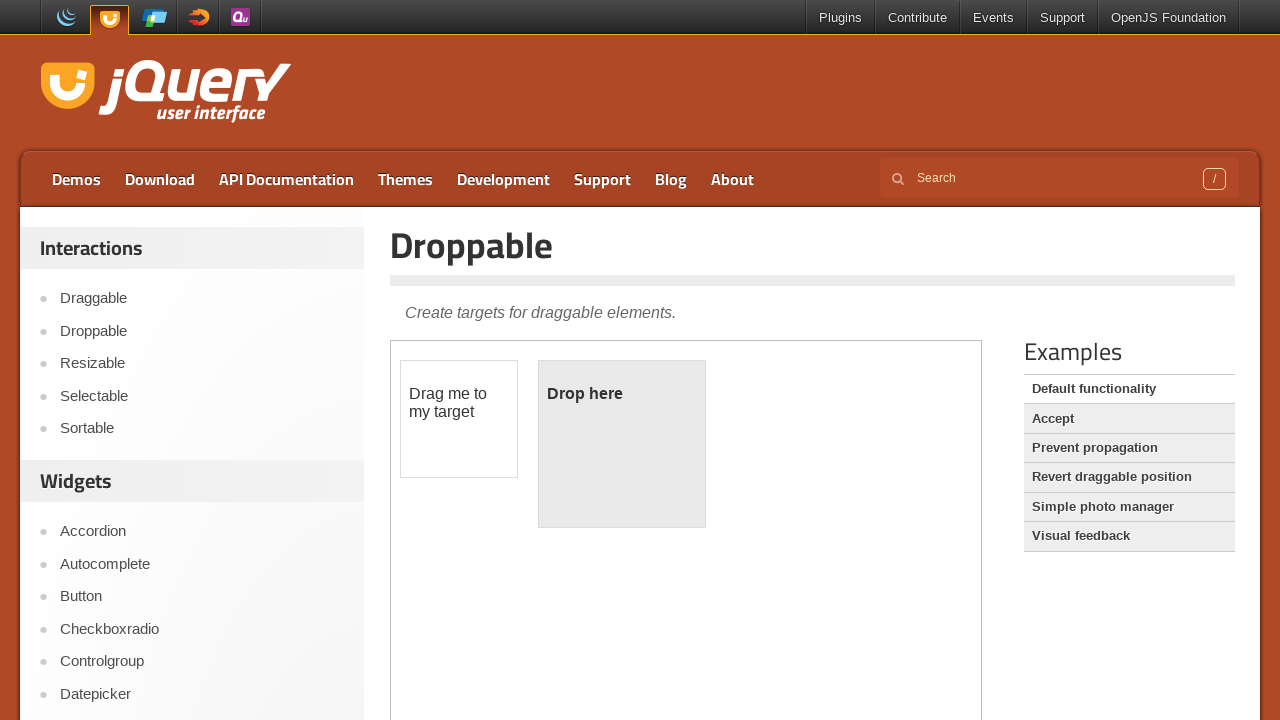

Located demo frame using .demo-frame selector
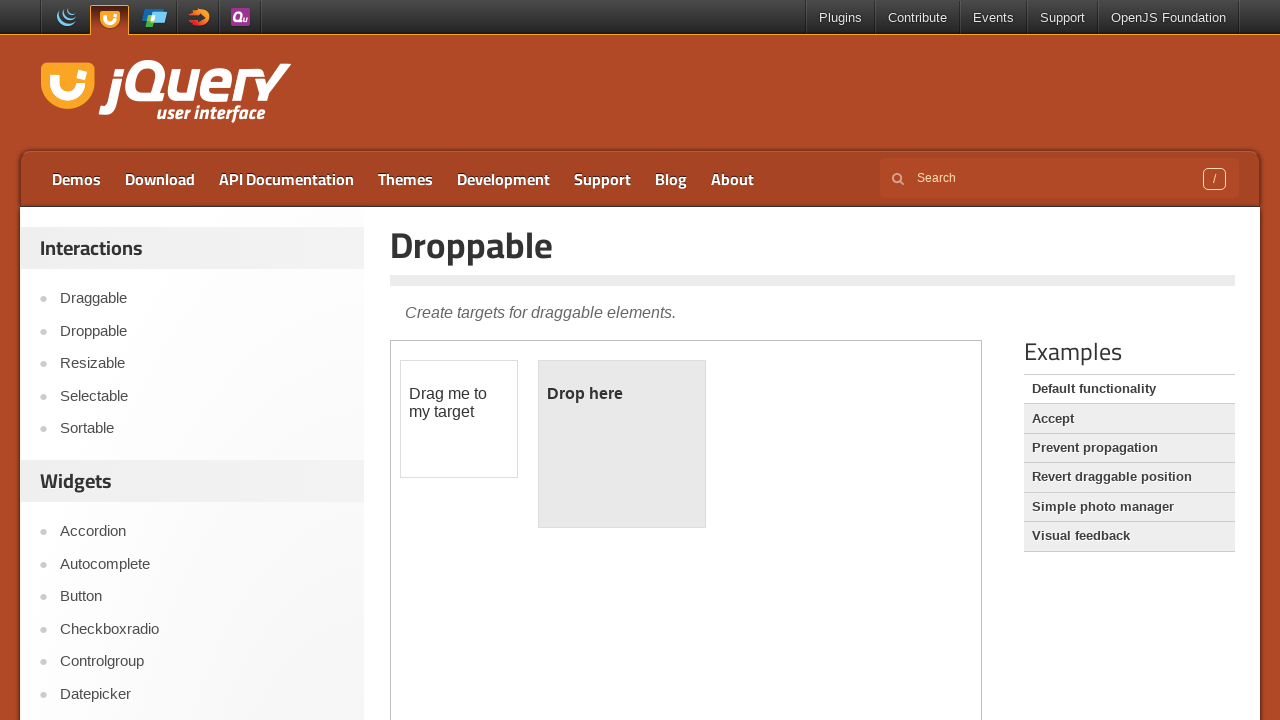

Clicked on draggable element (#draggable) within iframe at (459, 419) on .demo-frame >> internal:control=enter-frame >> #draggable
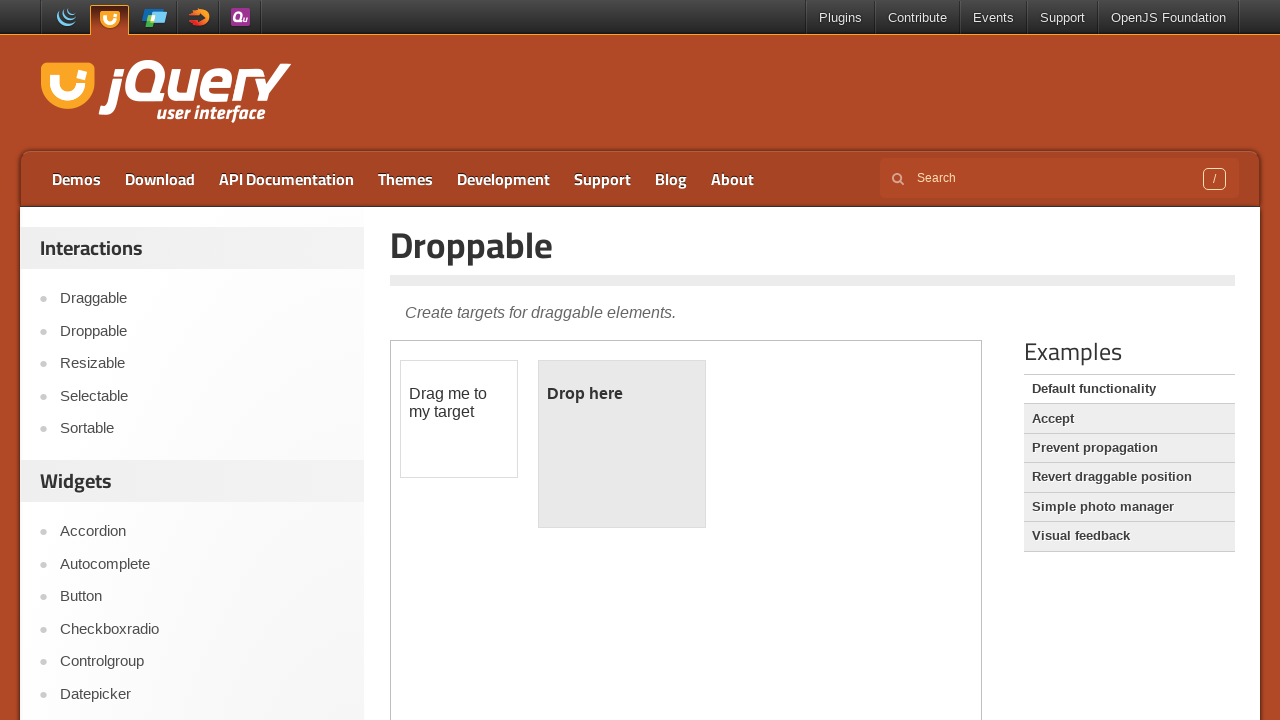

Located draggable element for drag operation
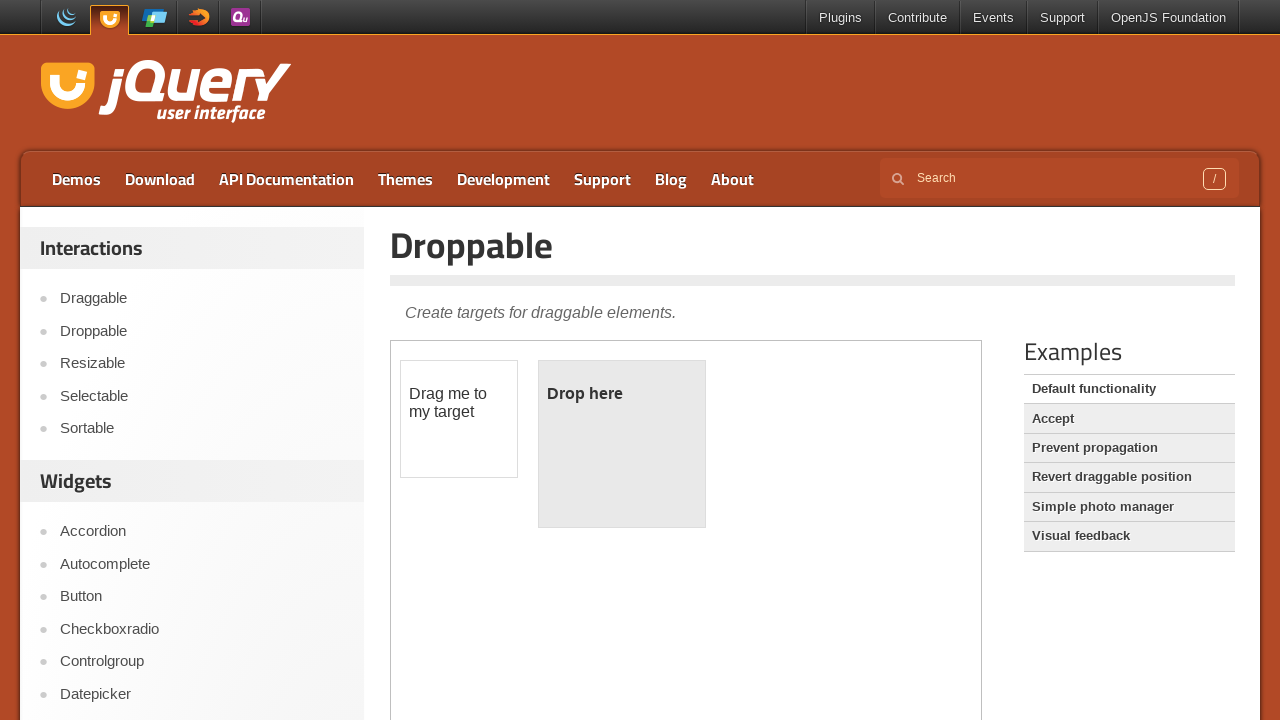

Located droppable target element
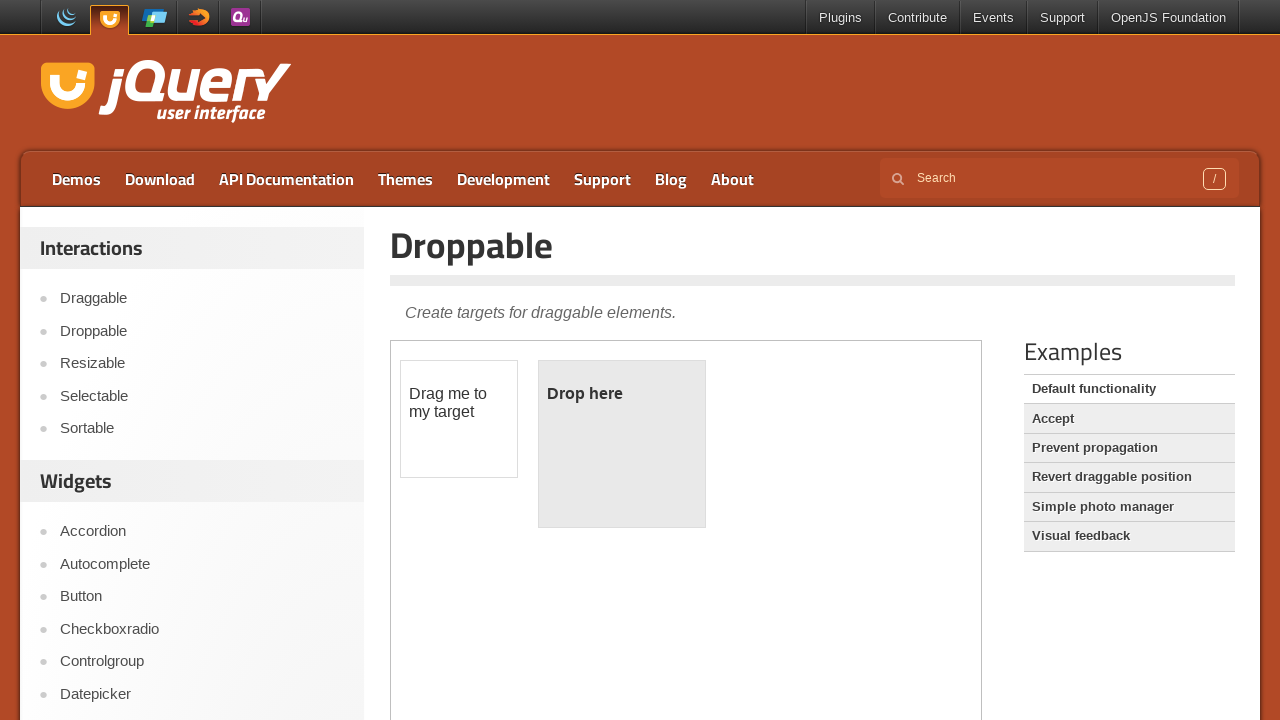

Performed drag and drop operation from #draggable to #droppable at (622, 444)
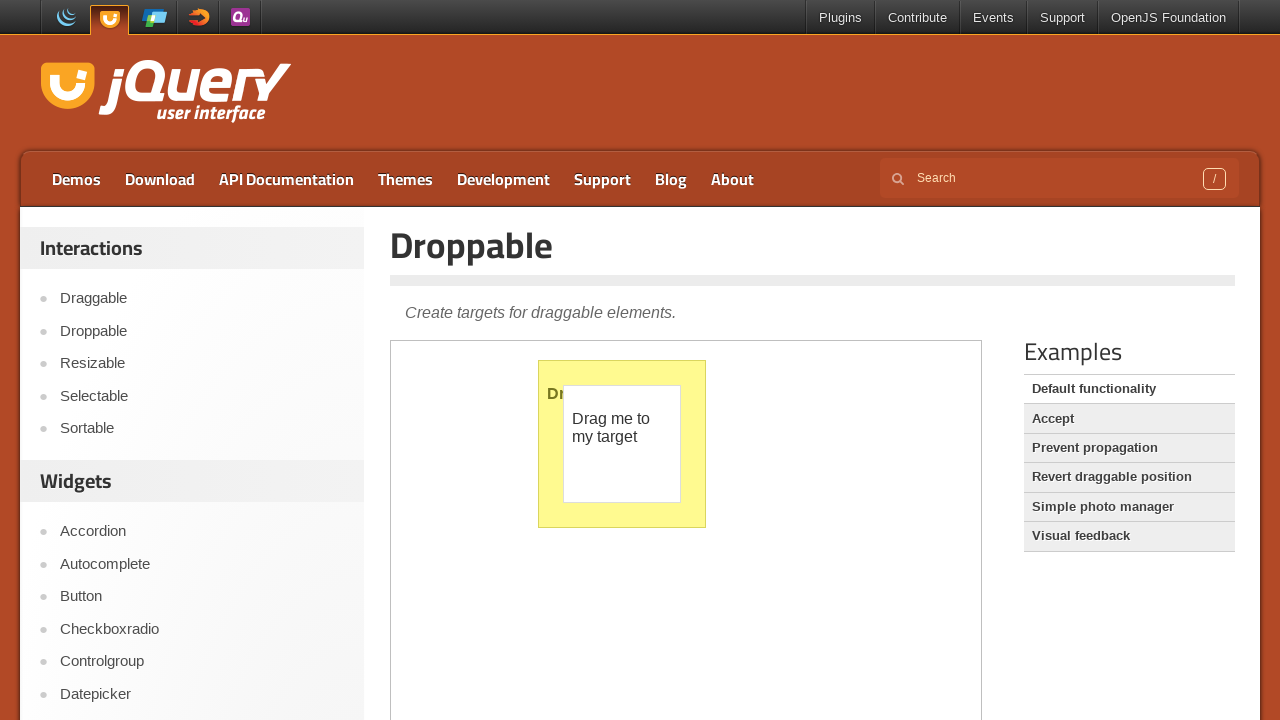

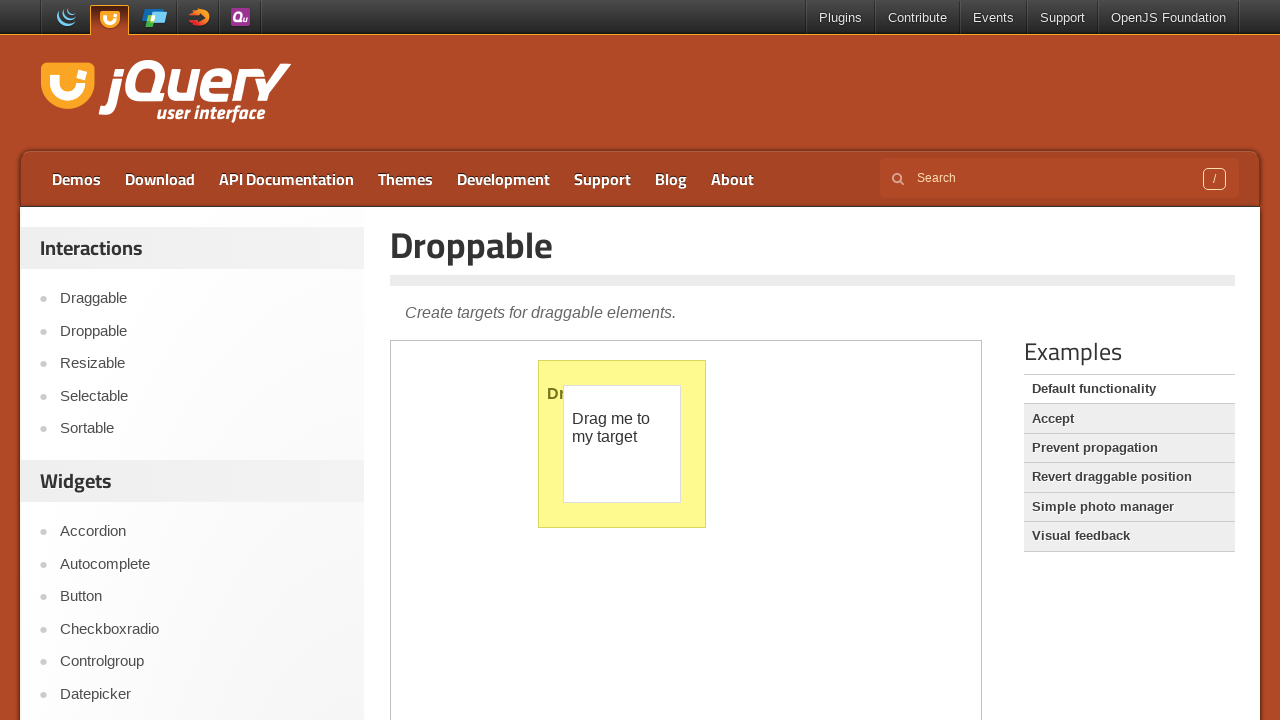